Navigates to the Selenium Support page, verifies the URL and title, then navigates to the home page

Starting URL: https://selenium.dev/support/

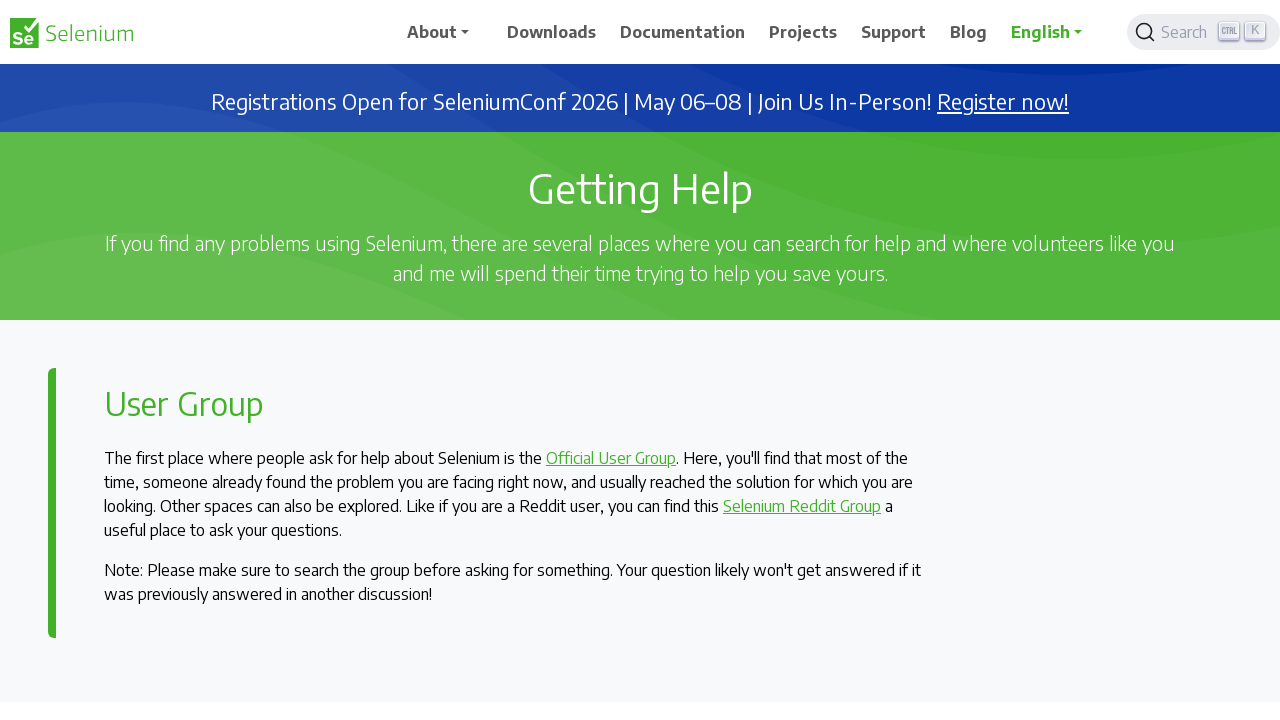

Navigated to Selenium home page
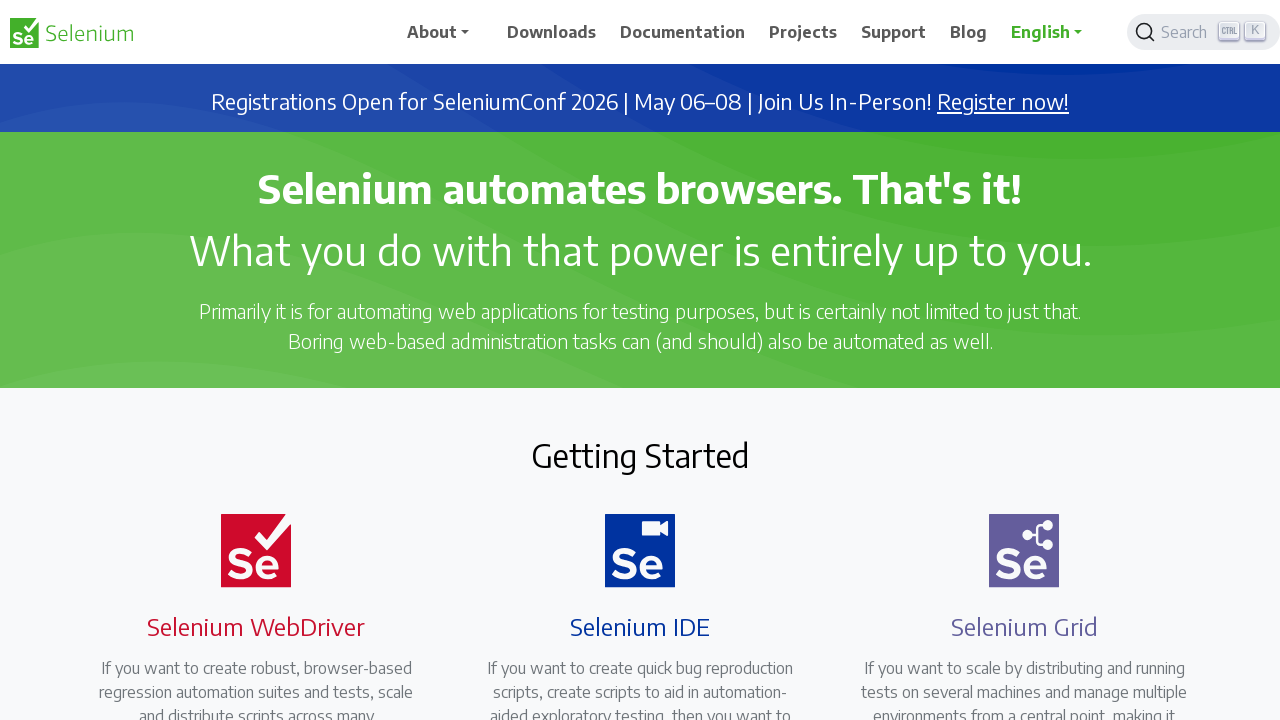

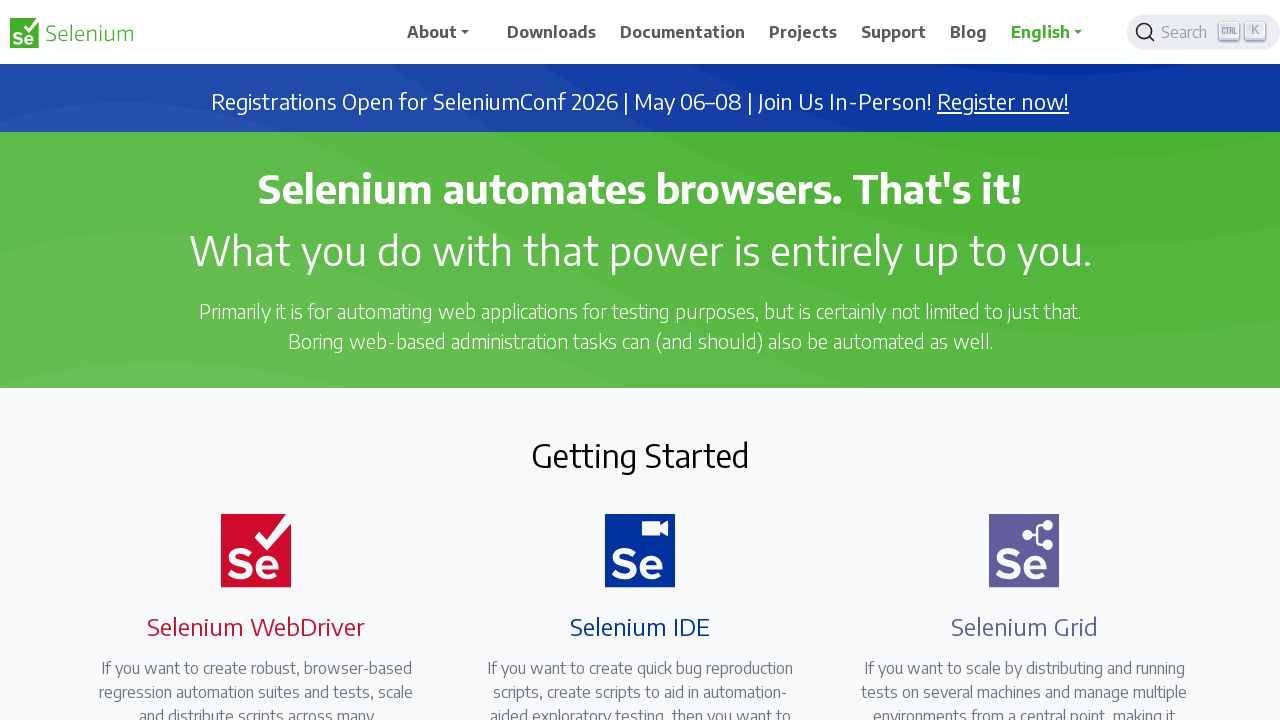